Solves a mathematical captcha by extracting a value from an element attribute, calculating the result, and submitting the form with checkbox selections

Starting URL: https://suninjuly.github.io/get_attribute.html

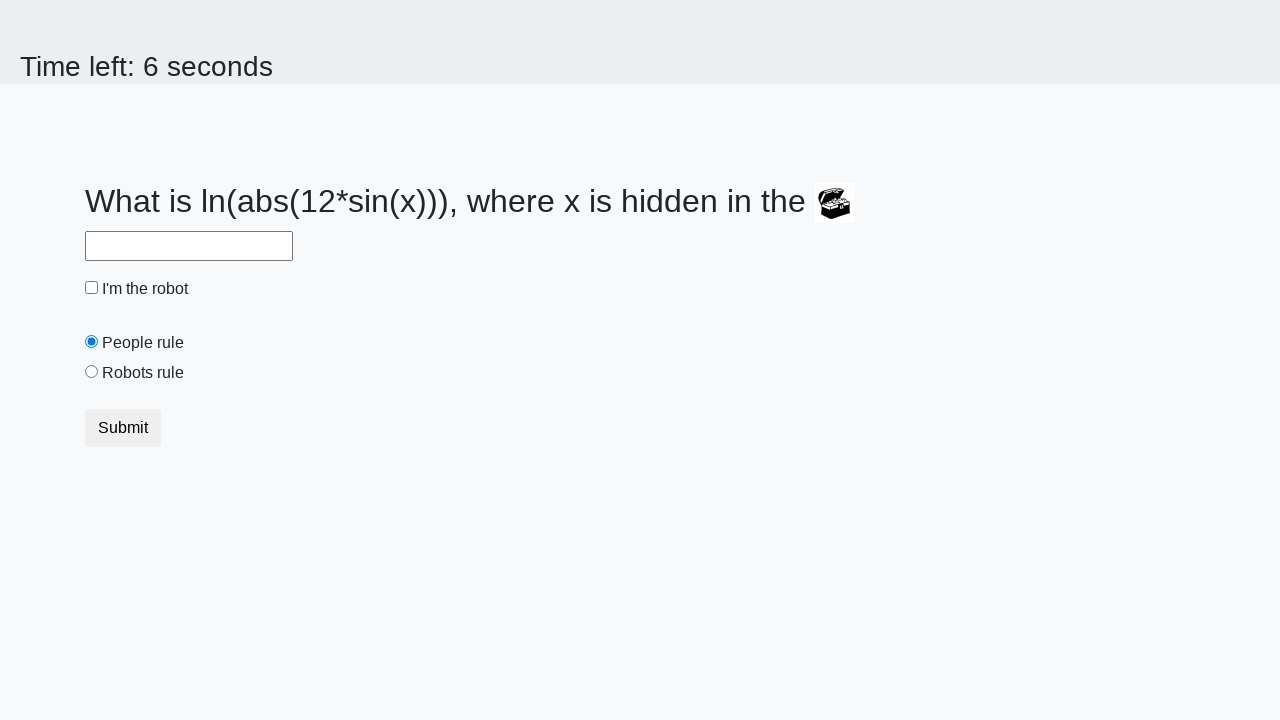

Located treasure element
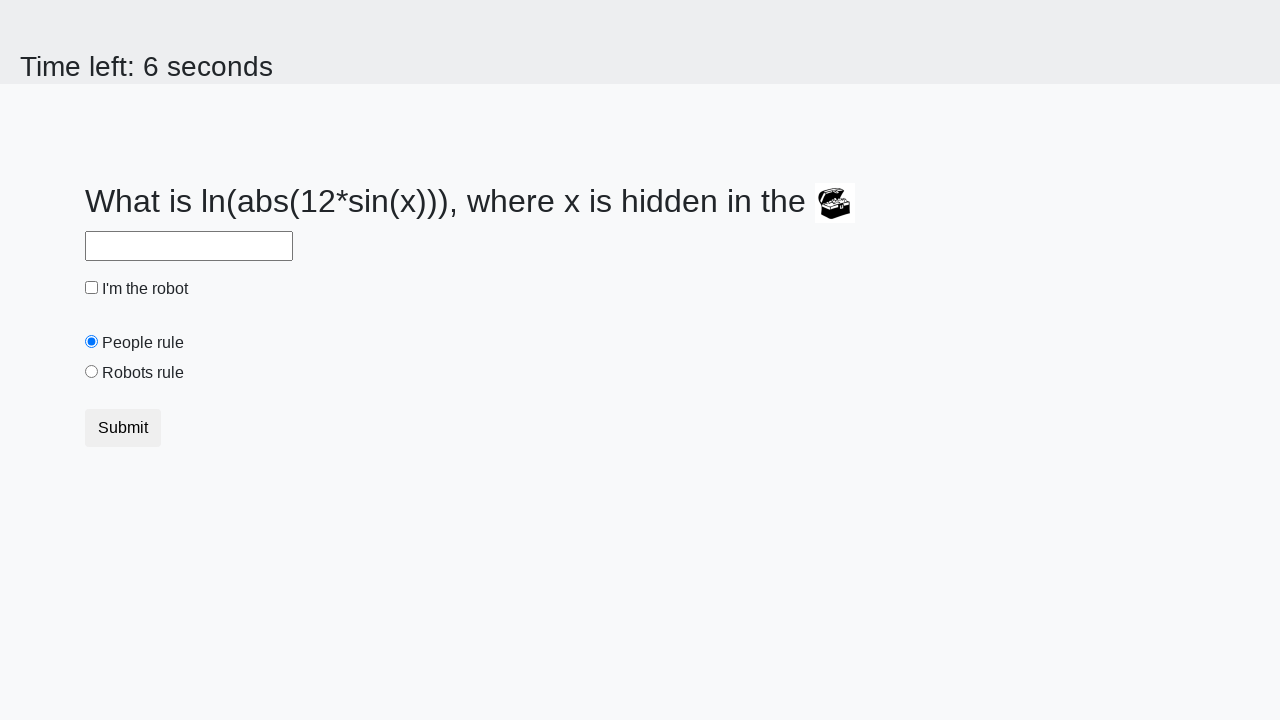

Extracted valuex attribute from treasure element: 585
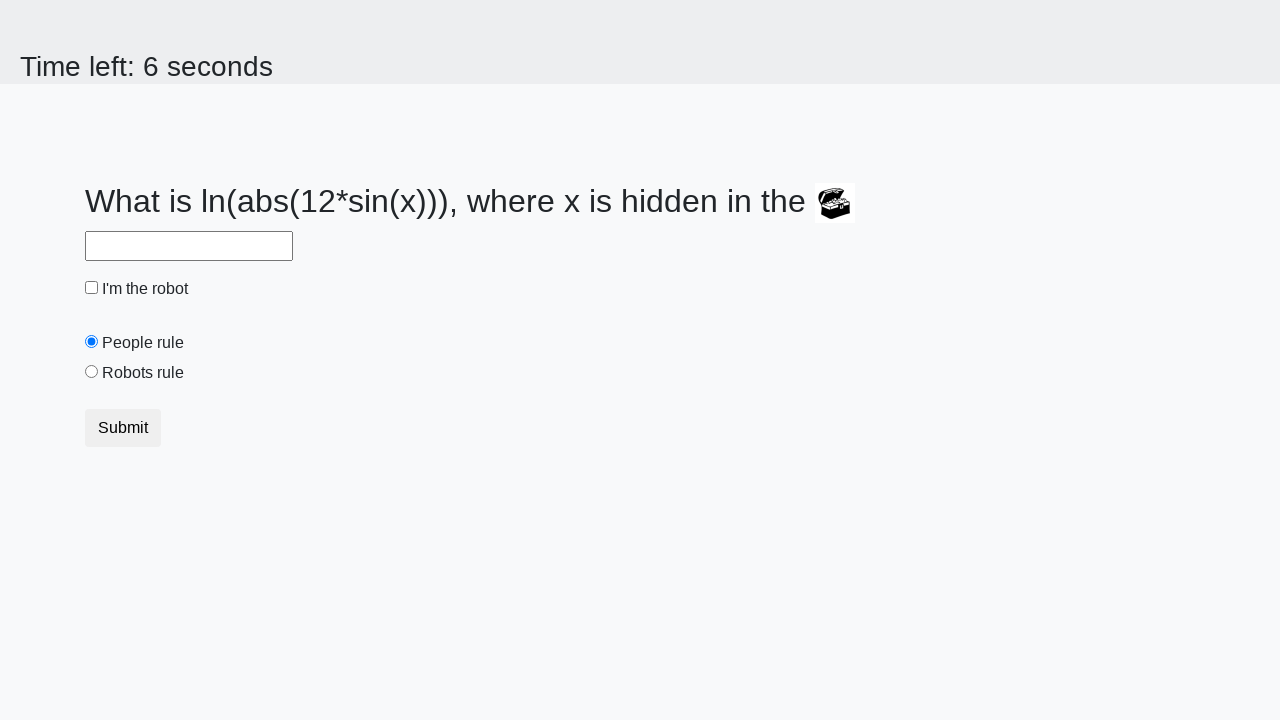

Calculated mathematical result: 2.0005410974571176
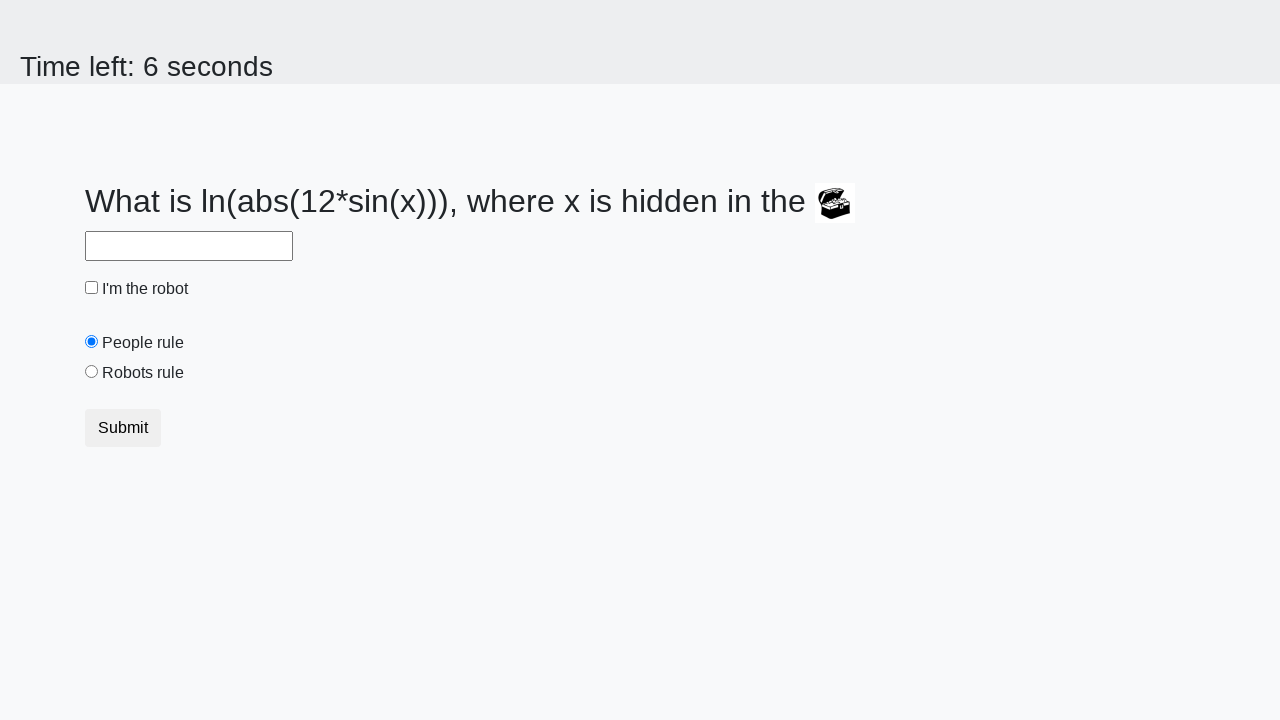

Filled answer field with calculated result on #answer
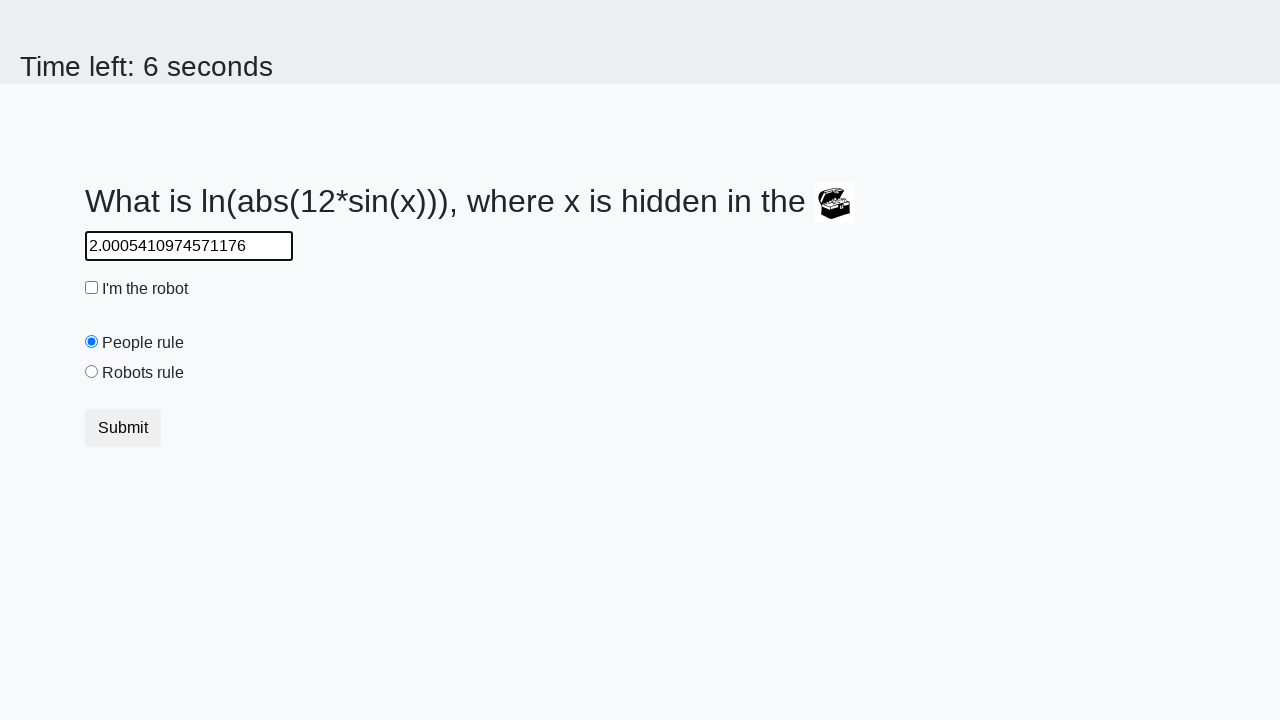

Clicked robot checkbox at (92, 288) on #robotCheckbox
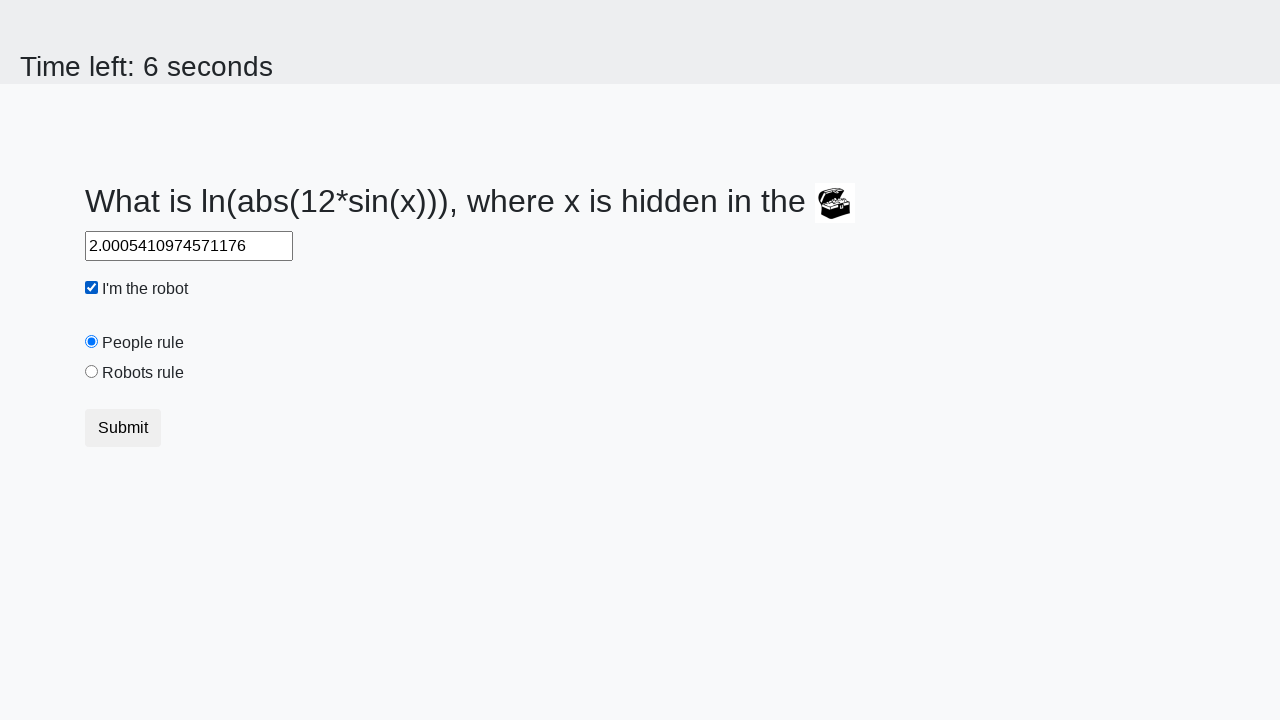

Selected robots rule radio button at (92, 372) on #robotsRule
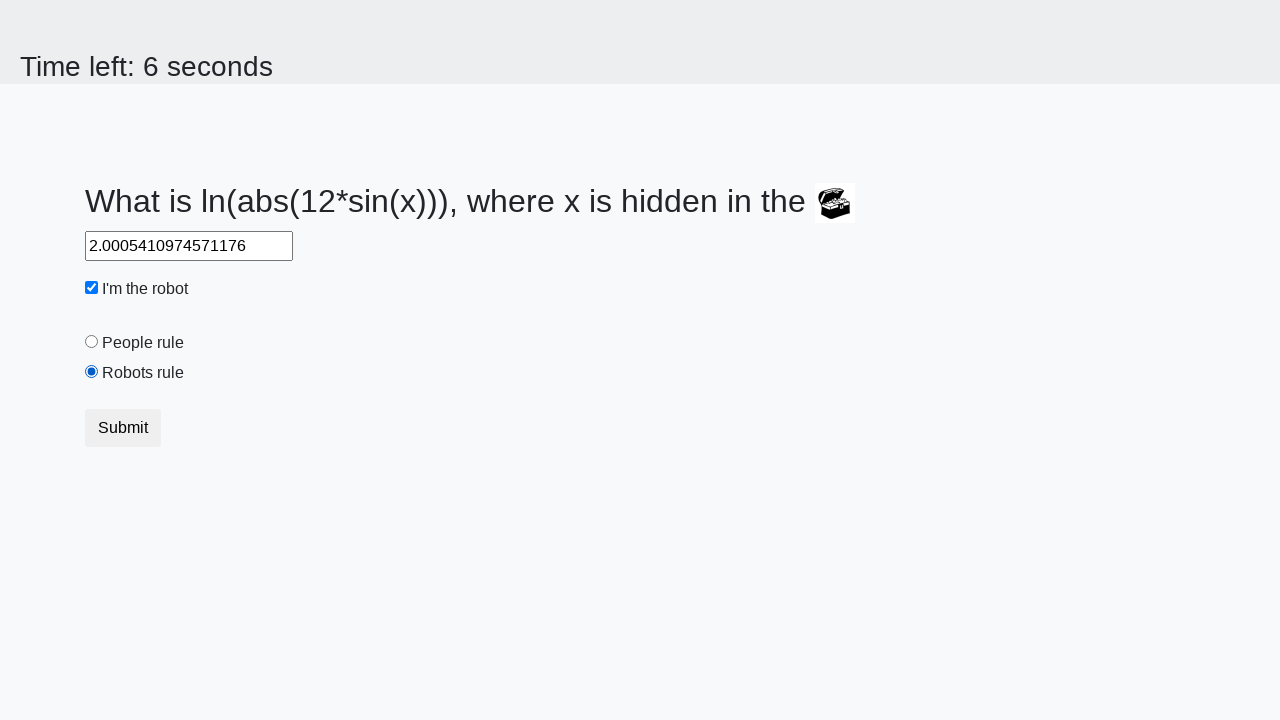

Submitted form by clicking submit button at (123, 428) on button.btn
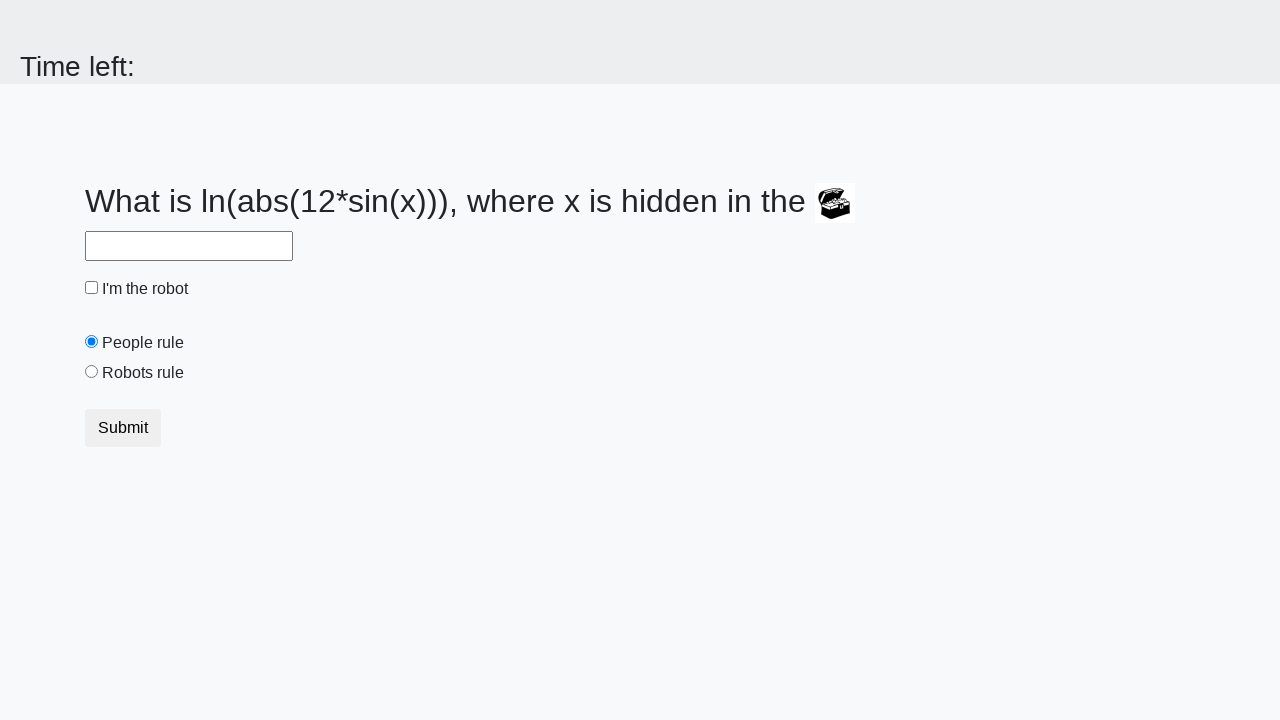

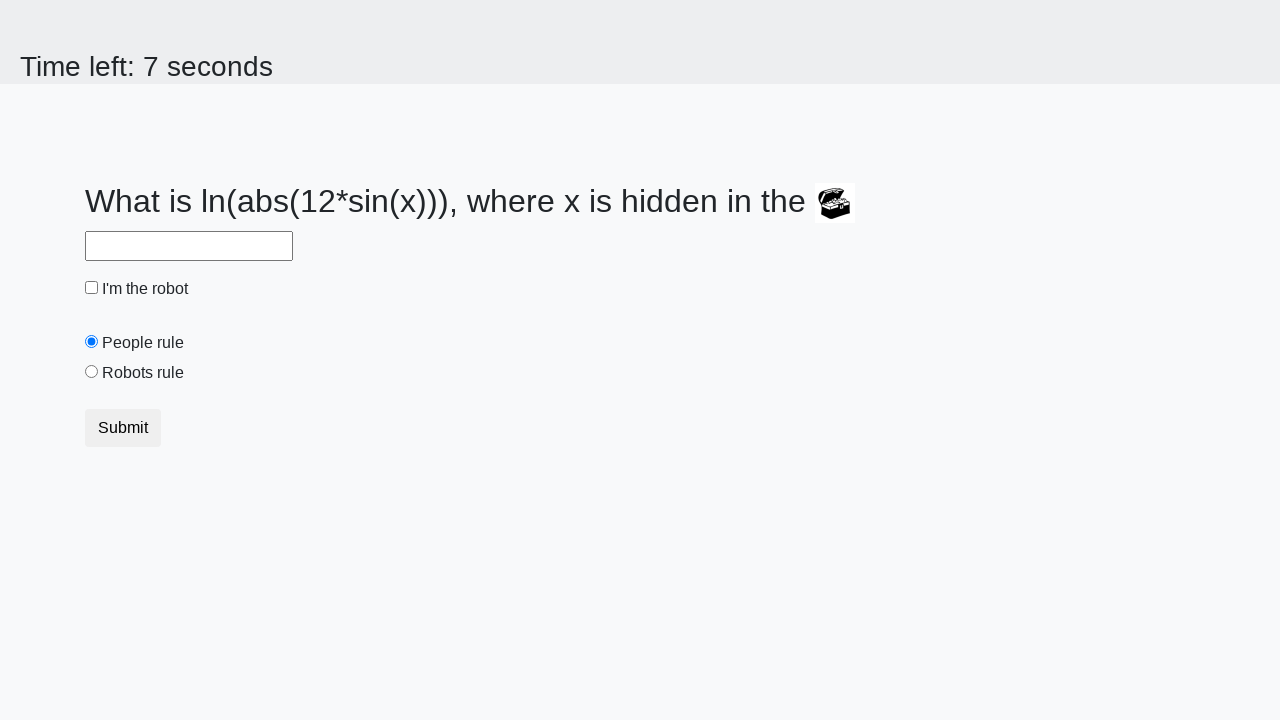